Tests dropdown selection functionality by selecting a city from the residence dropdown menu

Starting URL: https://egov.danang.gov.vn/reg

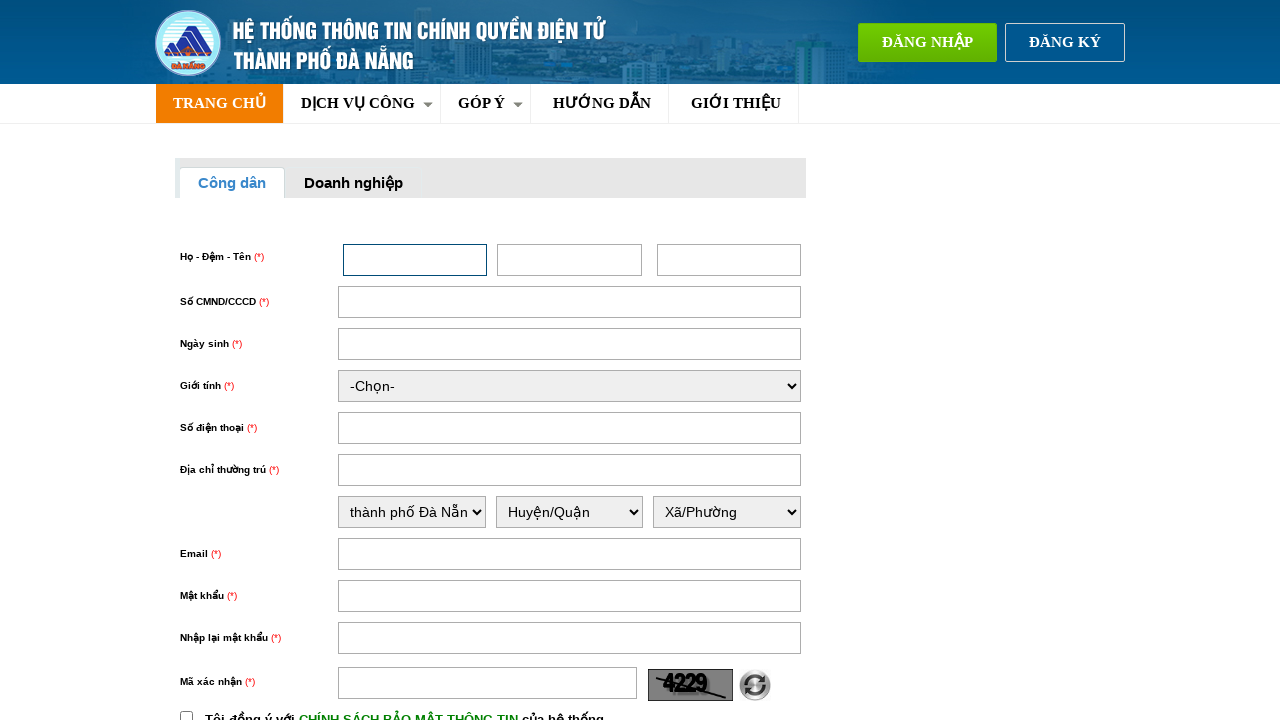

Selected 'thành phố Hà Nội' from residence city dropdown on select#thuongtru_tinhthanh
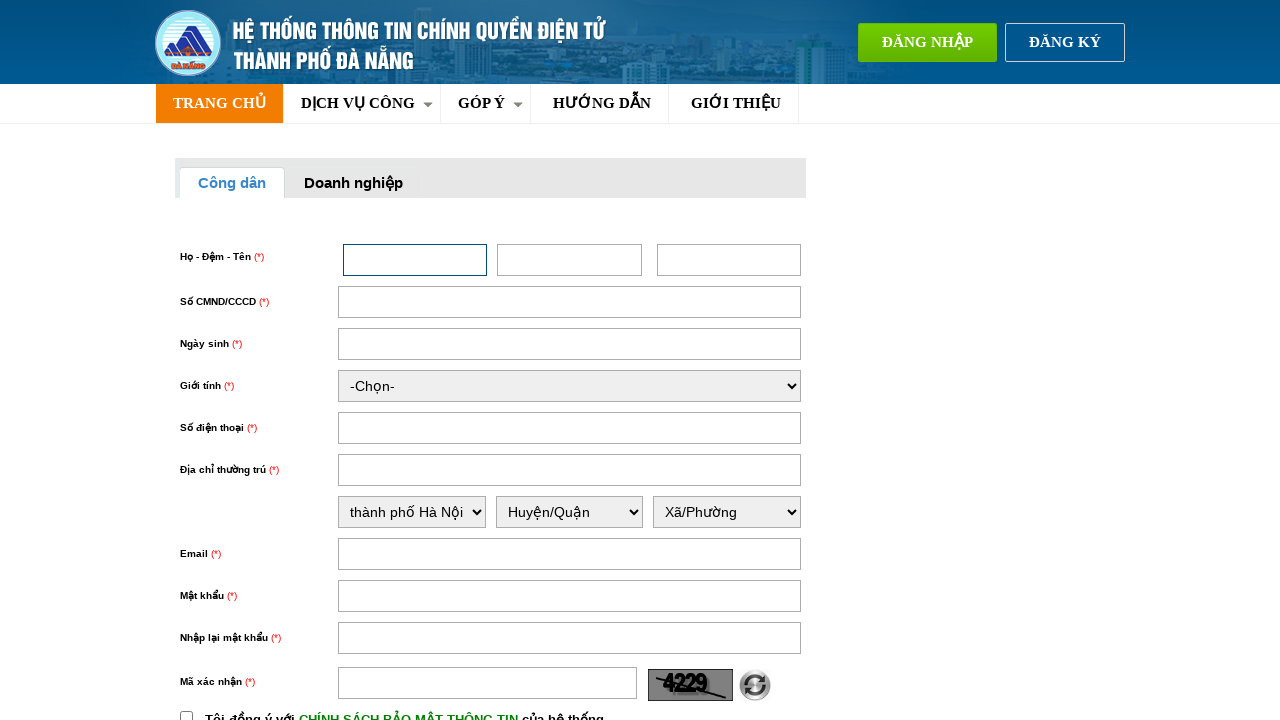

Waited 3 seconds for dropdown selection to be processed
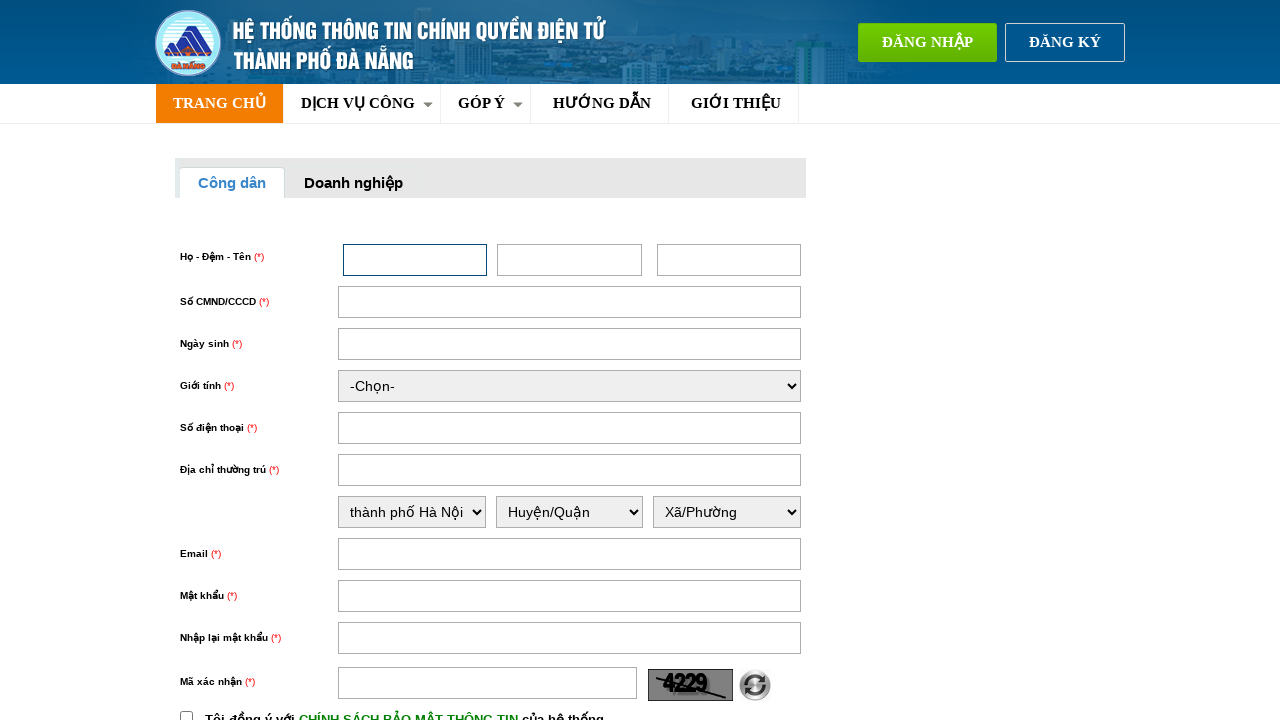

Retrieved the selected city value from dropdown
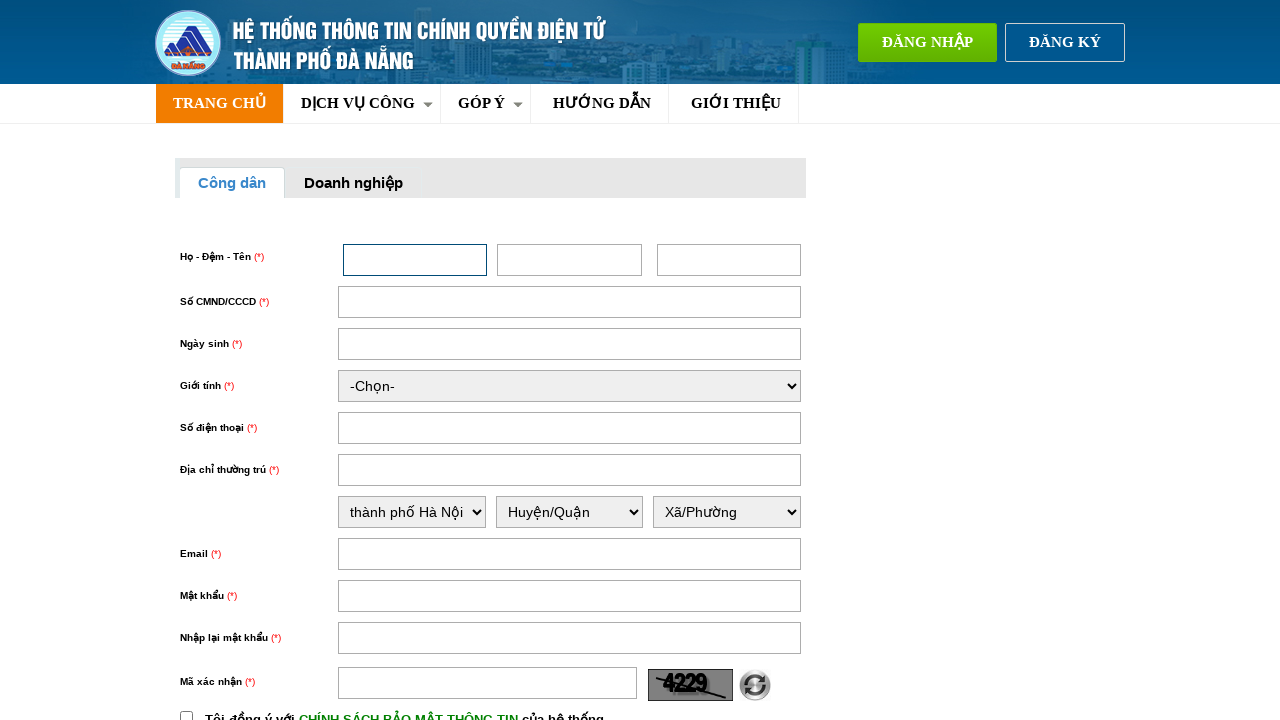

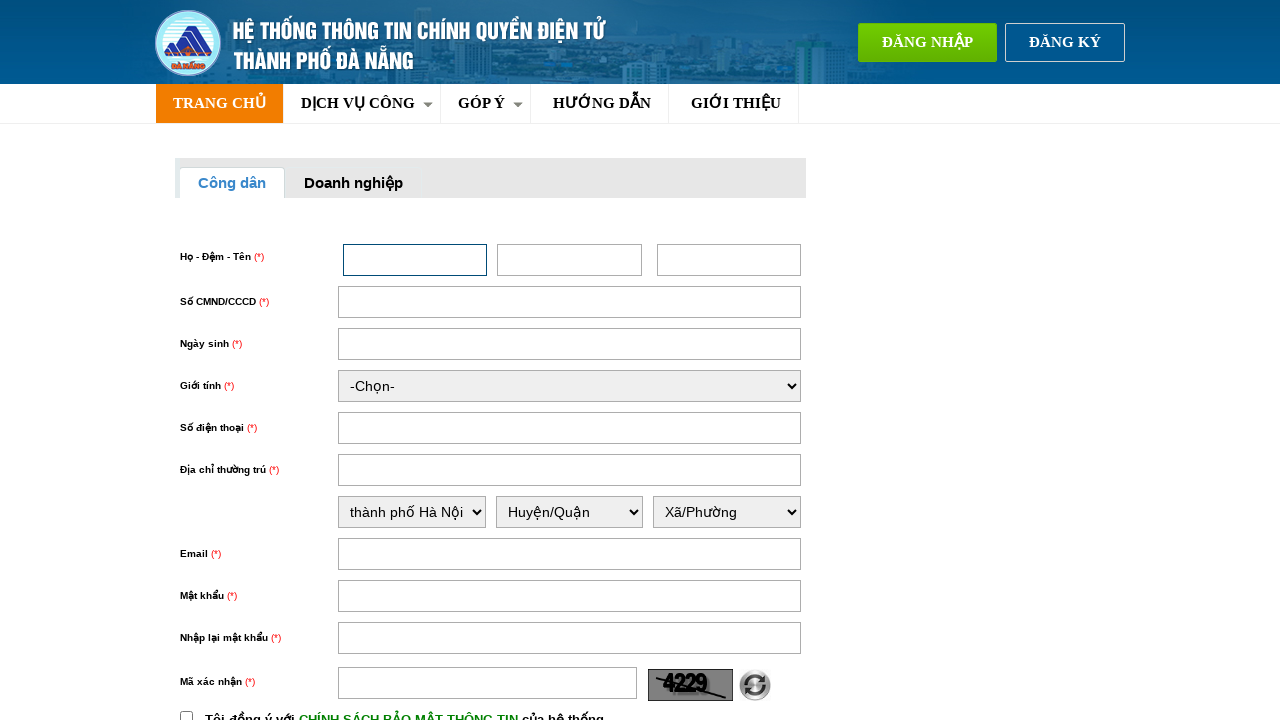